Tests handling of a JavaScript confirm box by clicking a button, accepting the confirm dialog, then clicking again and dismissing it, verifying the resulting messages

Starting URL: https://automationbysqatools.blogspot.com/2020/08/alerts.html

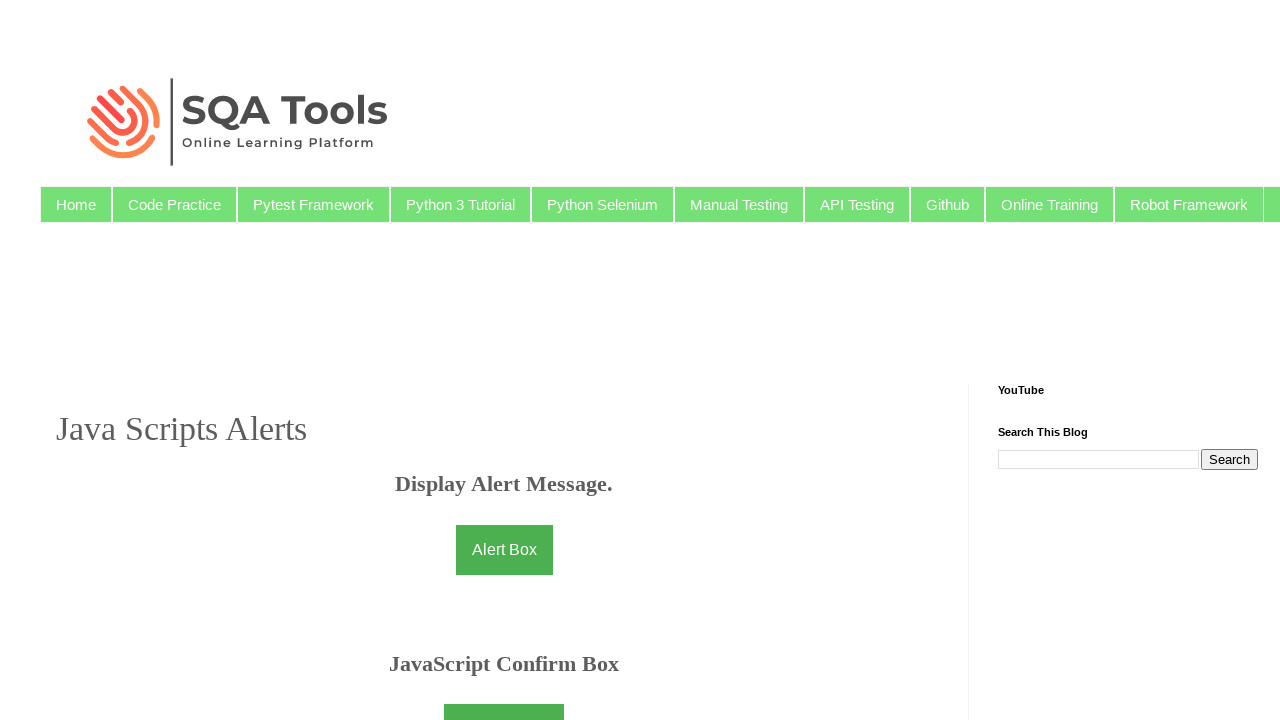

Set up dialog handler to accept confirm dialog
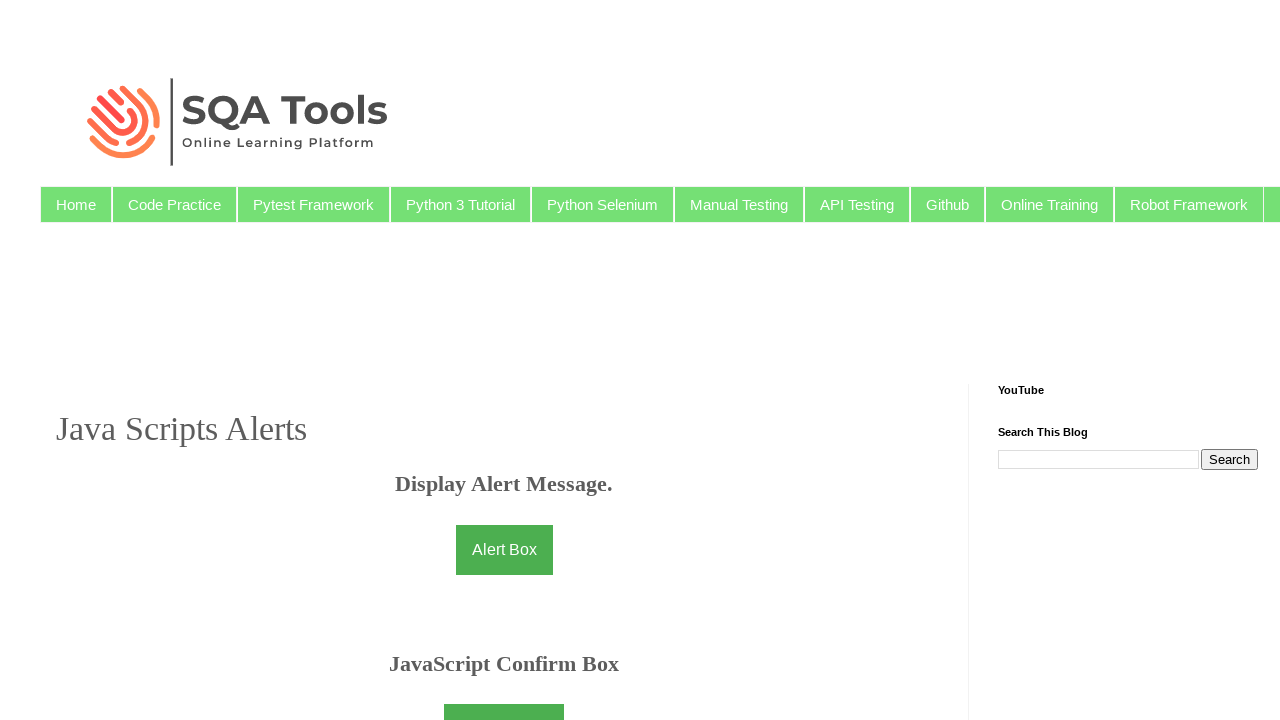

Clicked button to trigger confirm dialog at (504, 695) on #button
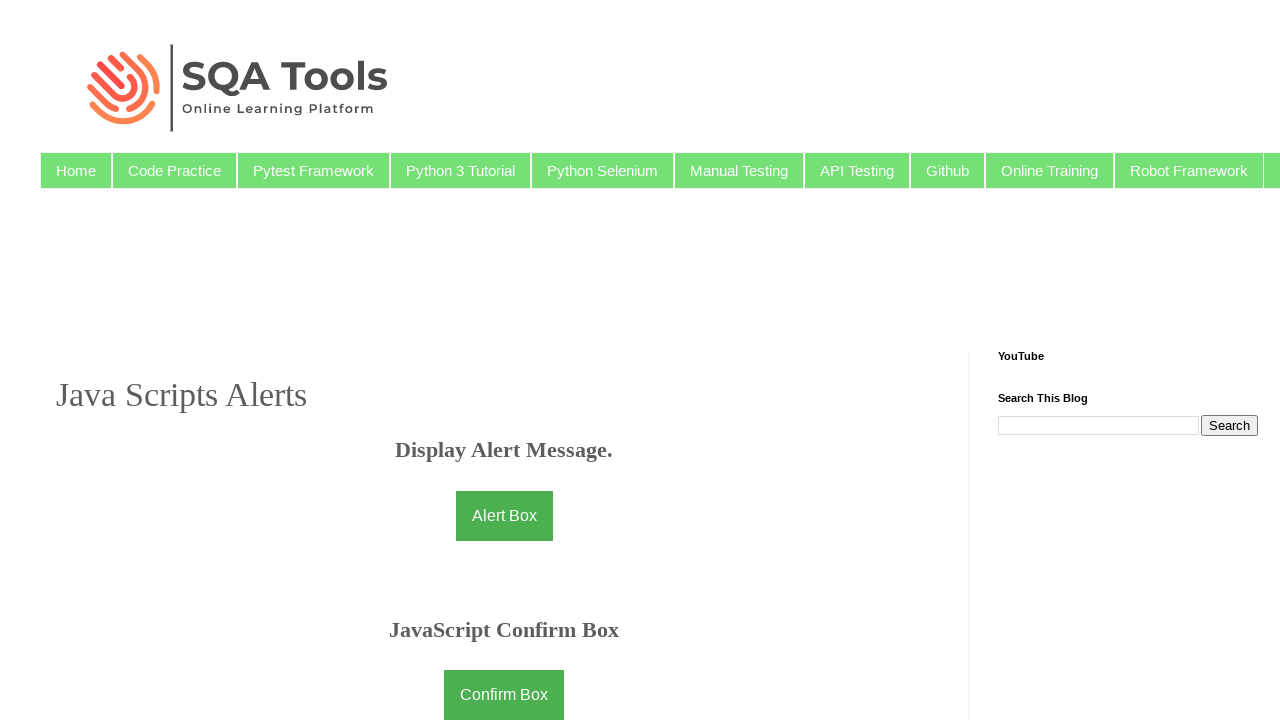

Waited for demo element to appear after accepting dialog
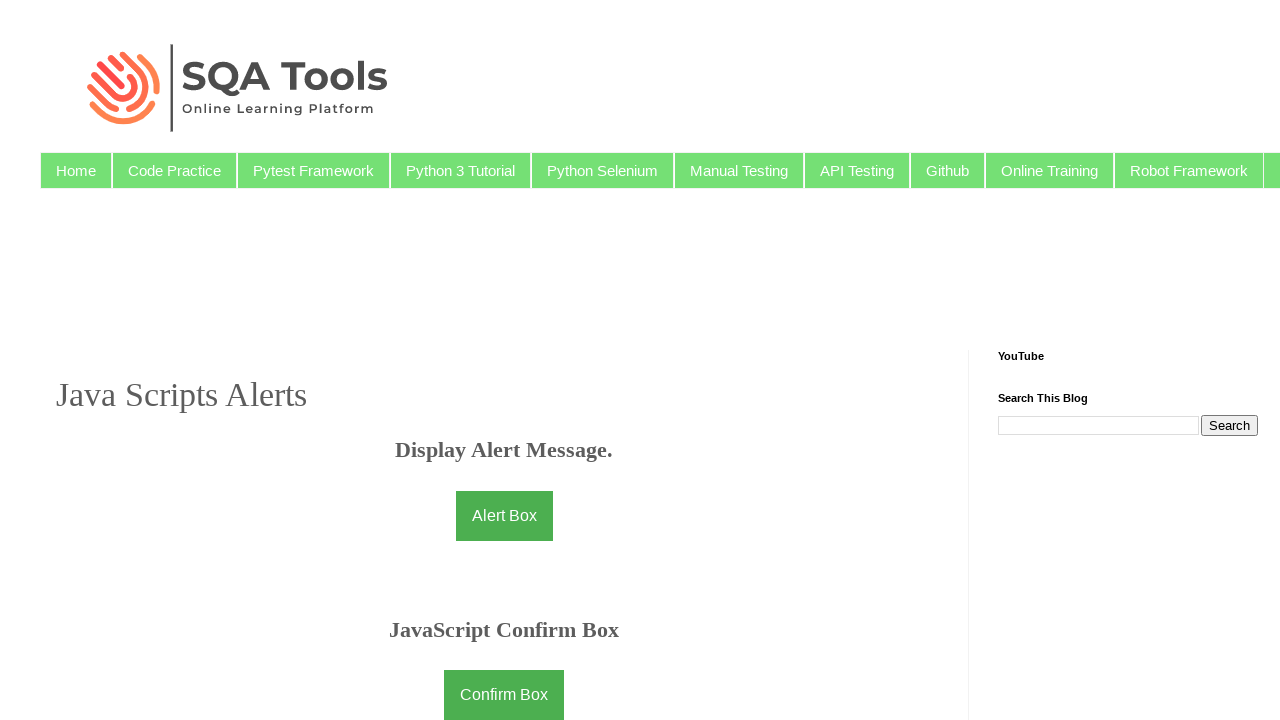

Verified 'You pressed OK!' message appears after accepting dialog
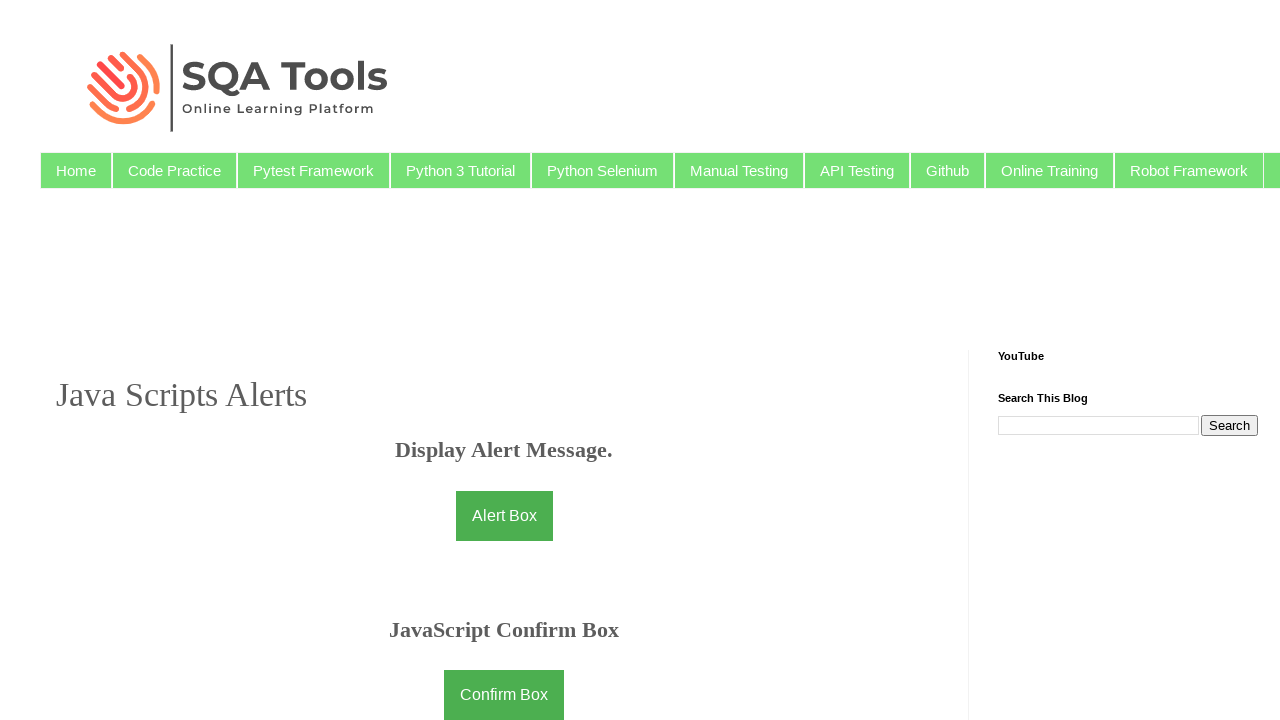

Set up dialog handler to dismiss confirm dialog
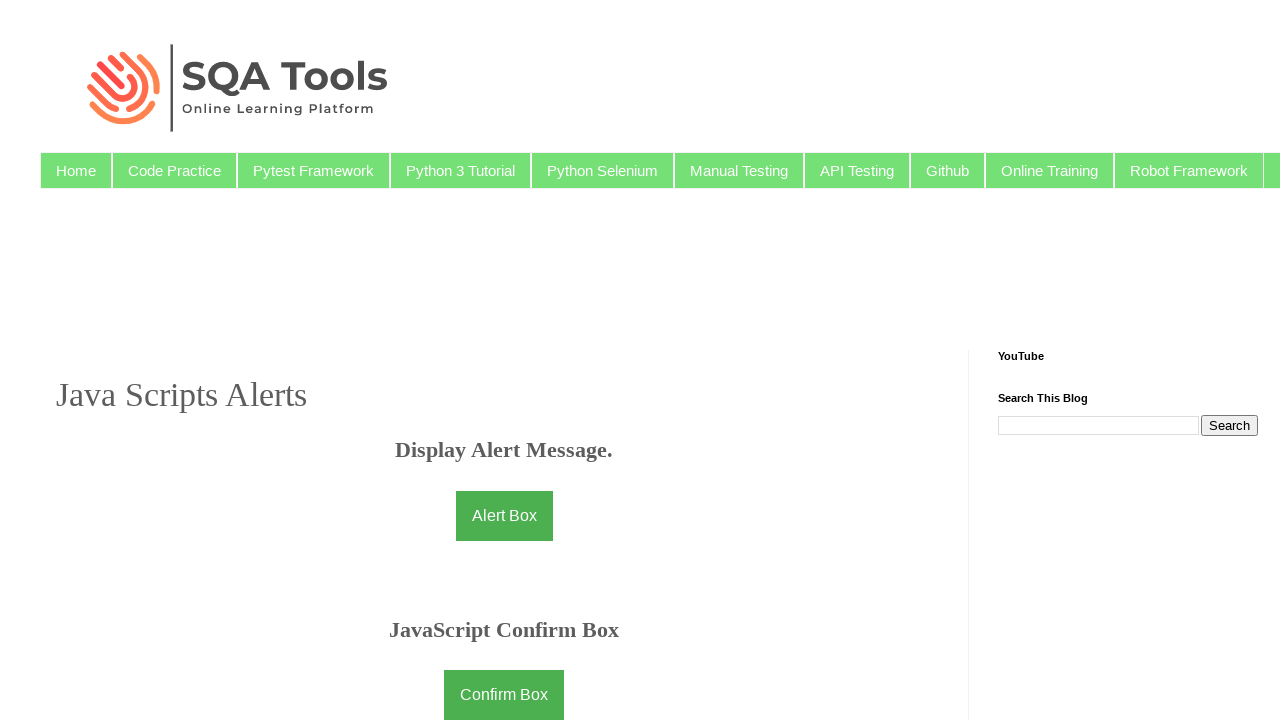

Clicked button again to trigger confirm dialog at (504, 695) on #button
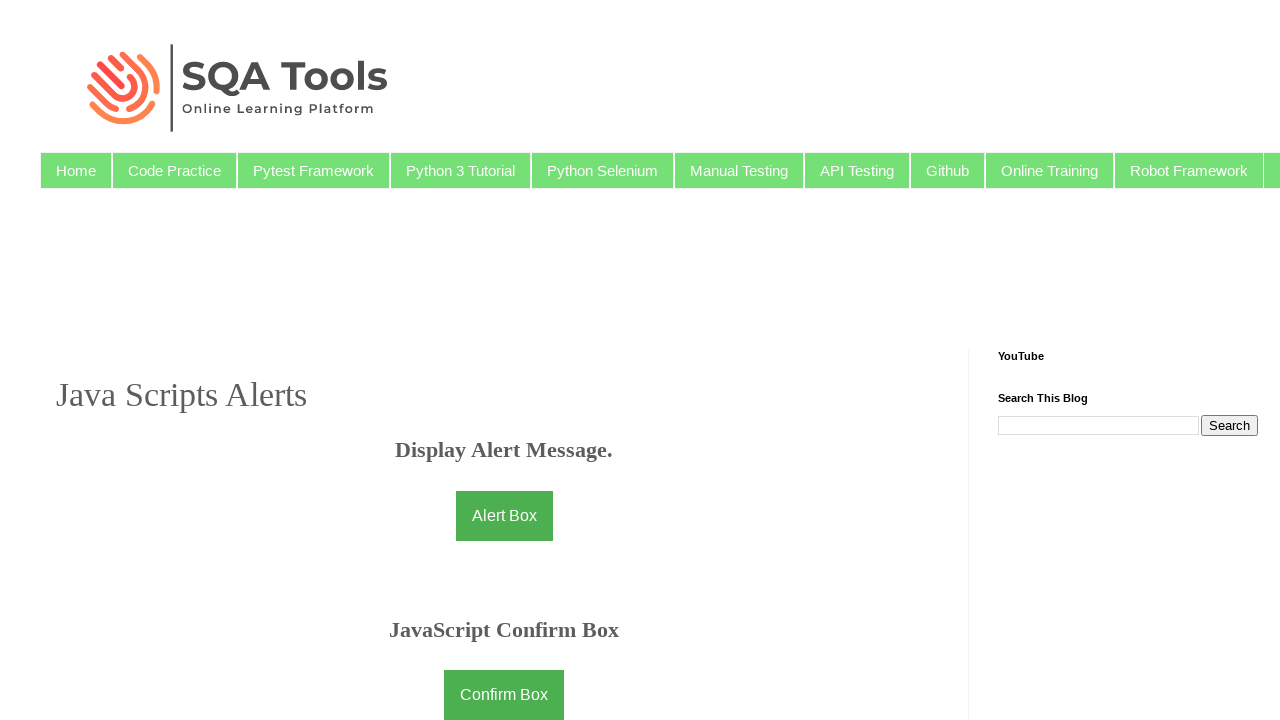

Waited 500ms for UI to update after dismissing dialog
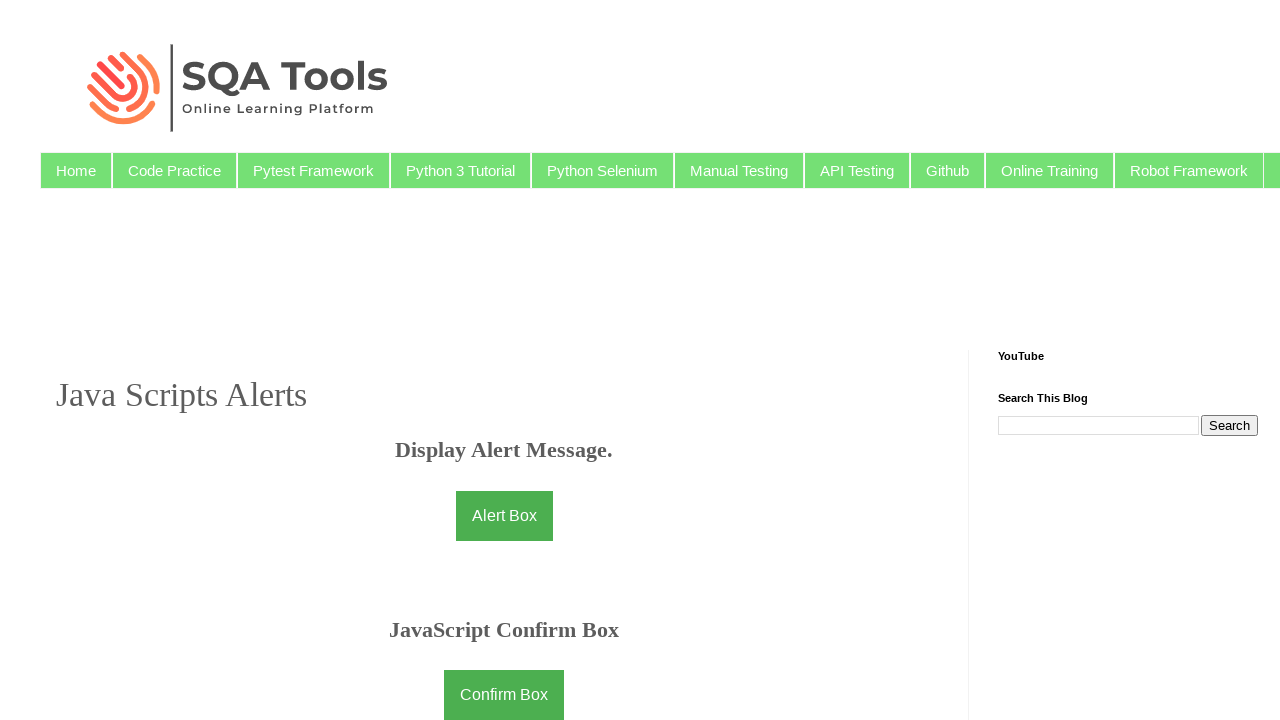

Verified 'You pressed Cancel!' message appears after dismissing dialog
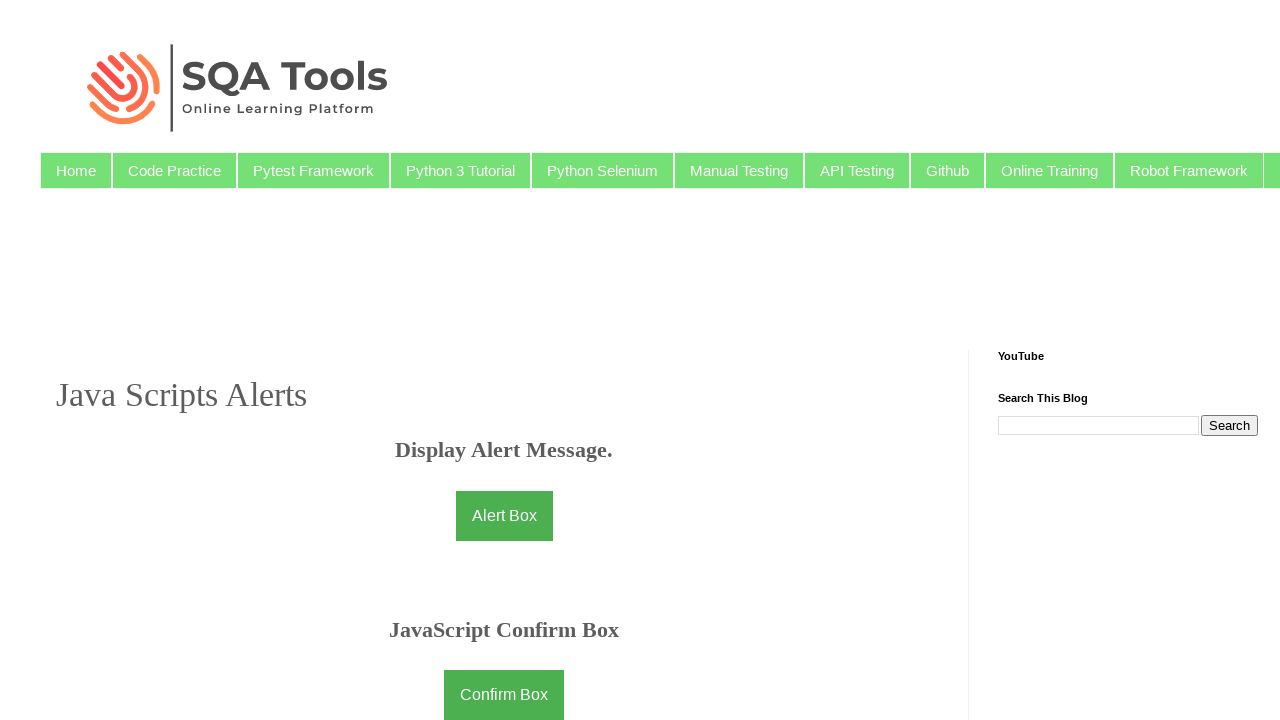

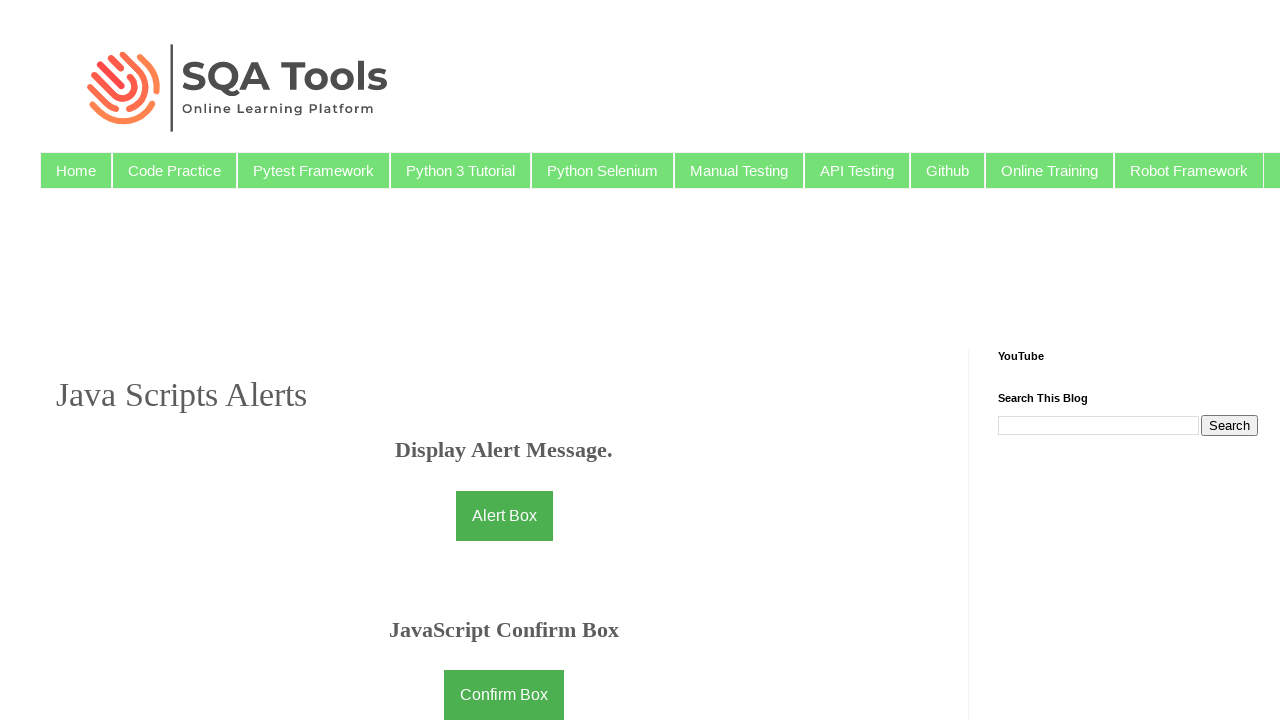